Tests sorting the Due column in ascending order on table2 using semantic class-based locators instead of positional pseudo-classes.

Starting URL: http://the-internet.herokuapp.com/tables

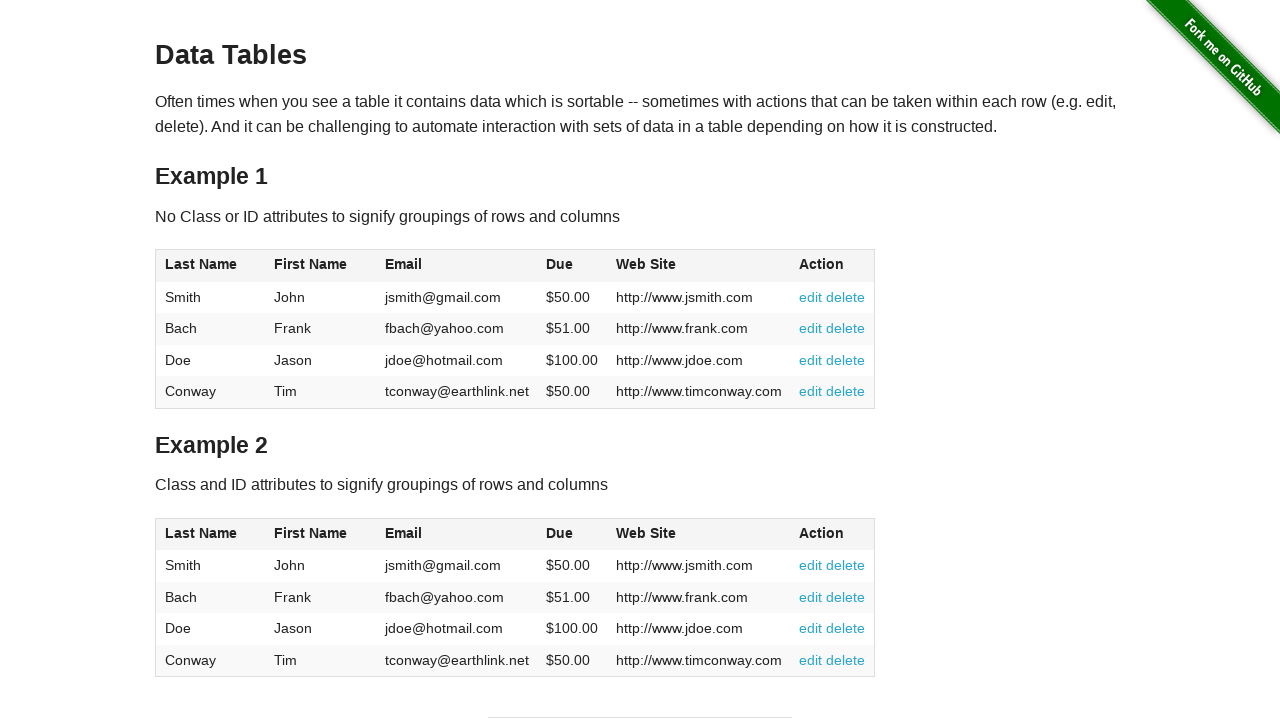

Clicked the Due column header in table2 to sort at (560, 533) on #table2 thead .dues
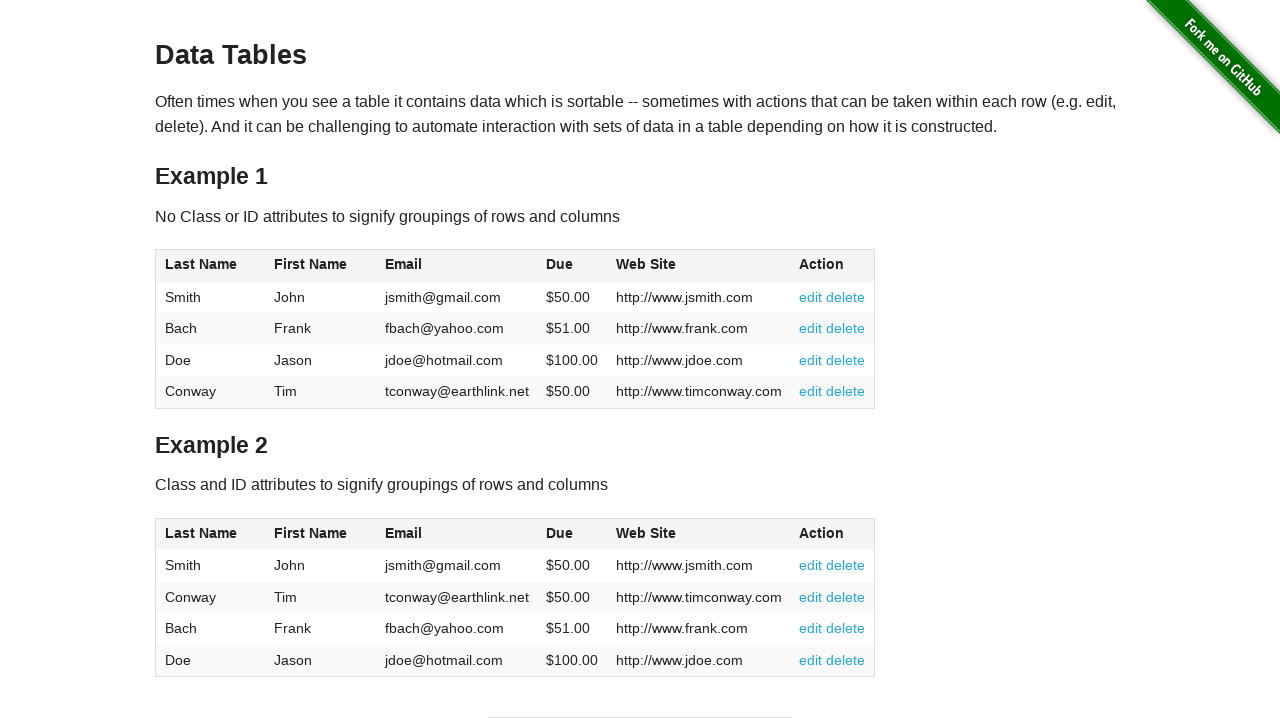

Due column data in table2 is loaded and visible
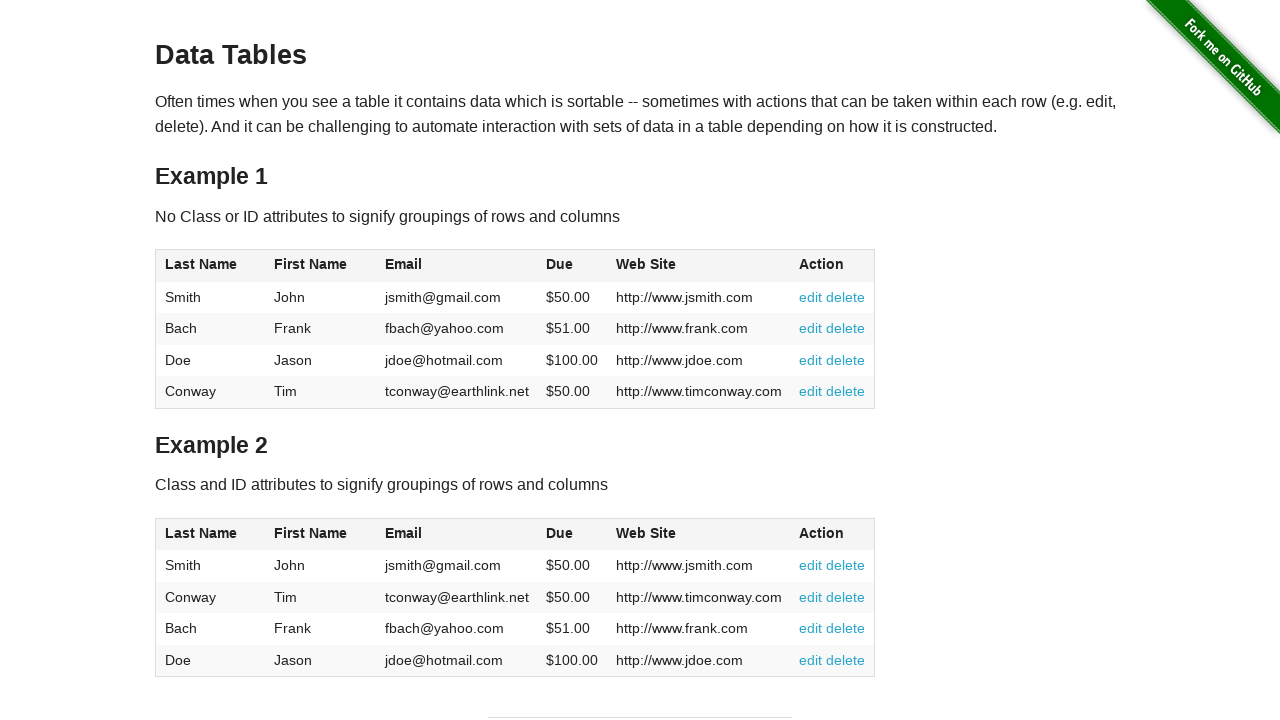

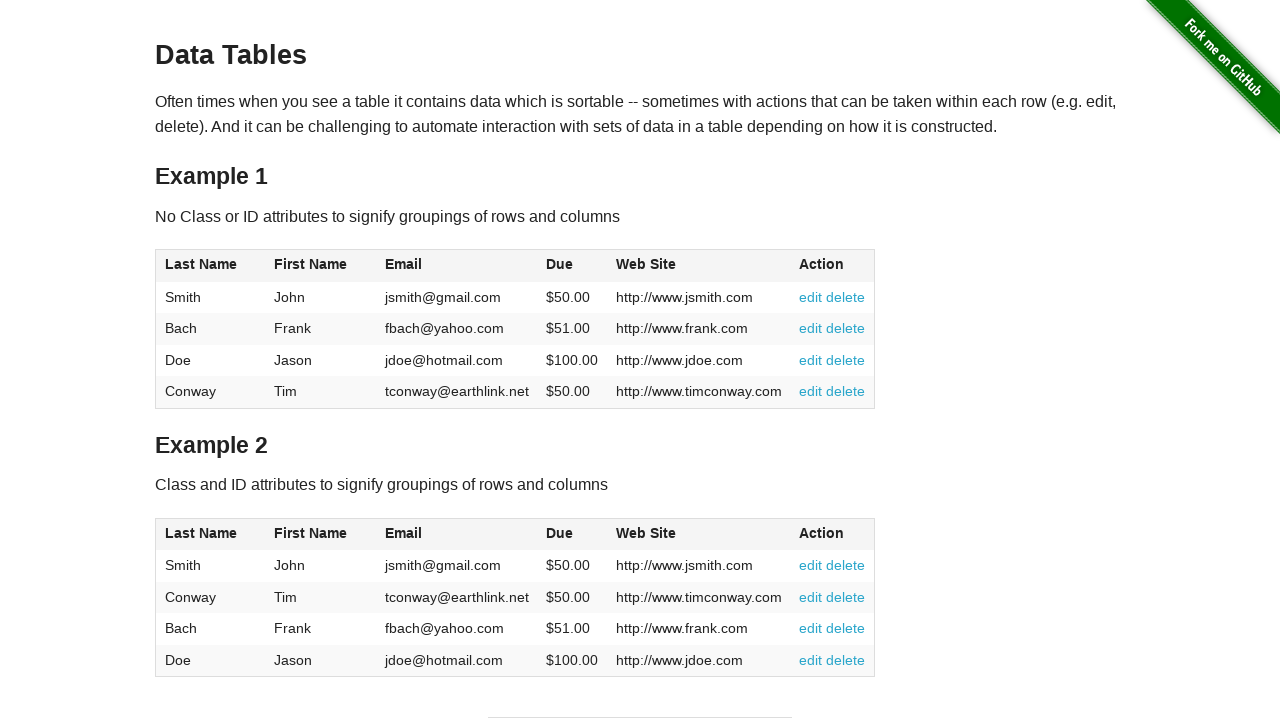